Tests JavaScript prompt alert functionality by clicking a button to trigger a prompt, entering text into the alert, and interacting with it

Starting URL: https://the-internet.herokuapp.com/javascript_alerts

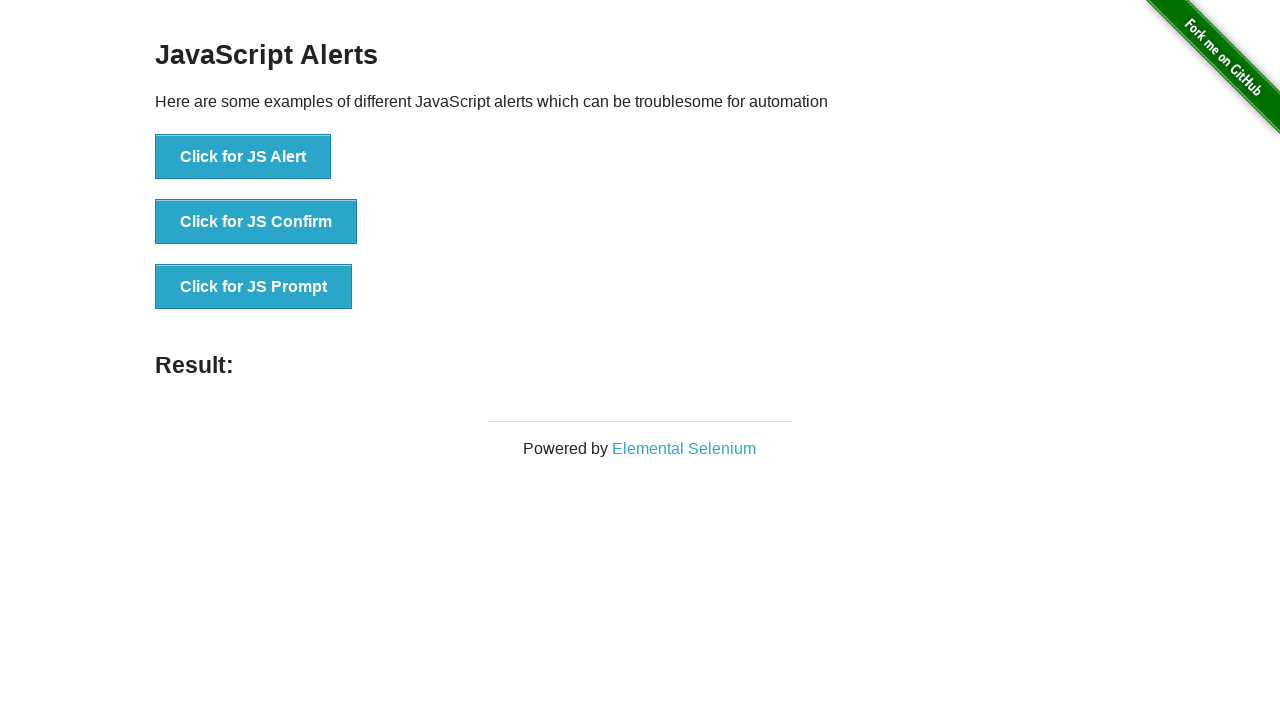

Clicked 'Click for JS Prompt' button to trigger alert at (254, 287) on xpath=//button[normalize-space()='Click for JS Prompt']
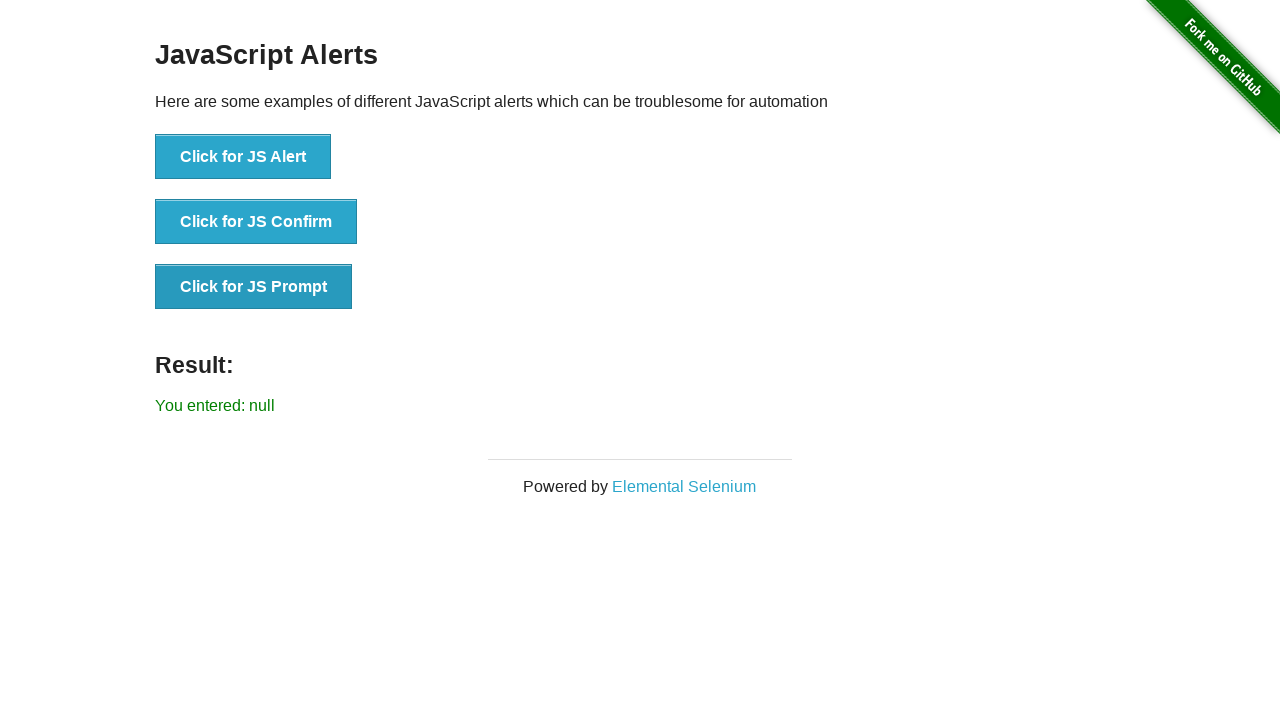

Set up dialog handler to accept prompt with text 'TestUser42'
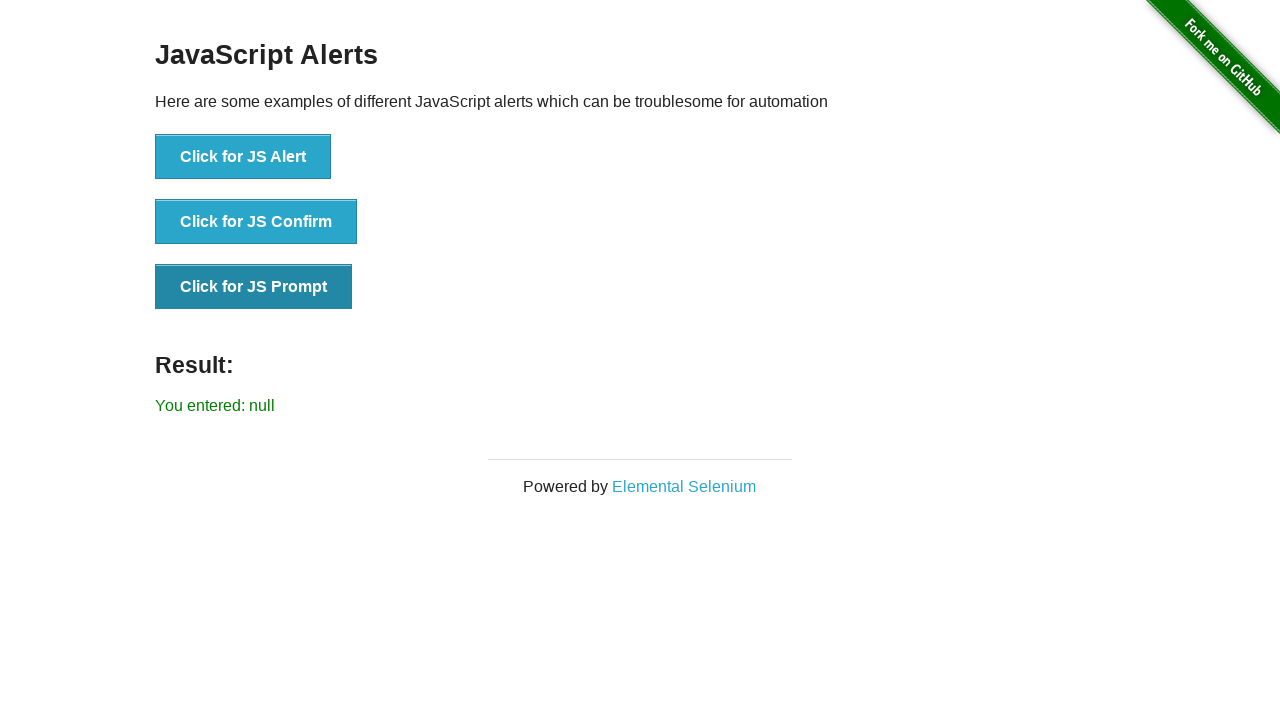

Clicked 'Click for JS Prompt' button again to trigger and handle the dialog at (254, 287) on xpath=//button[normalize-space()='Click for JS Prompt']
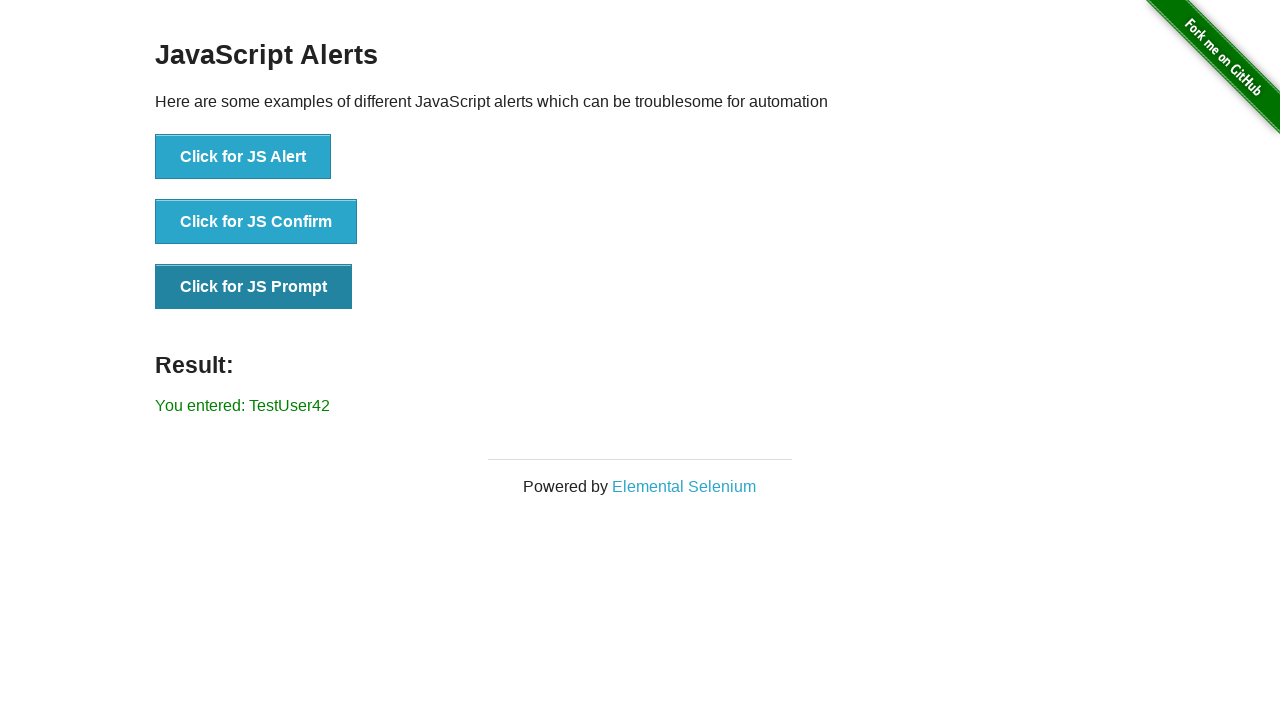

Result element loaded after handling prompt
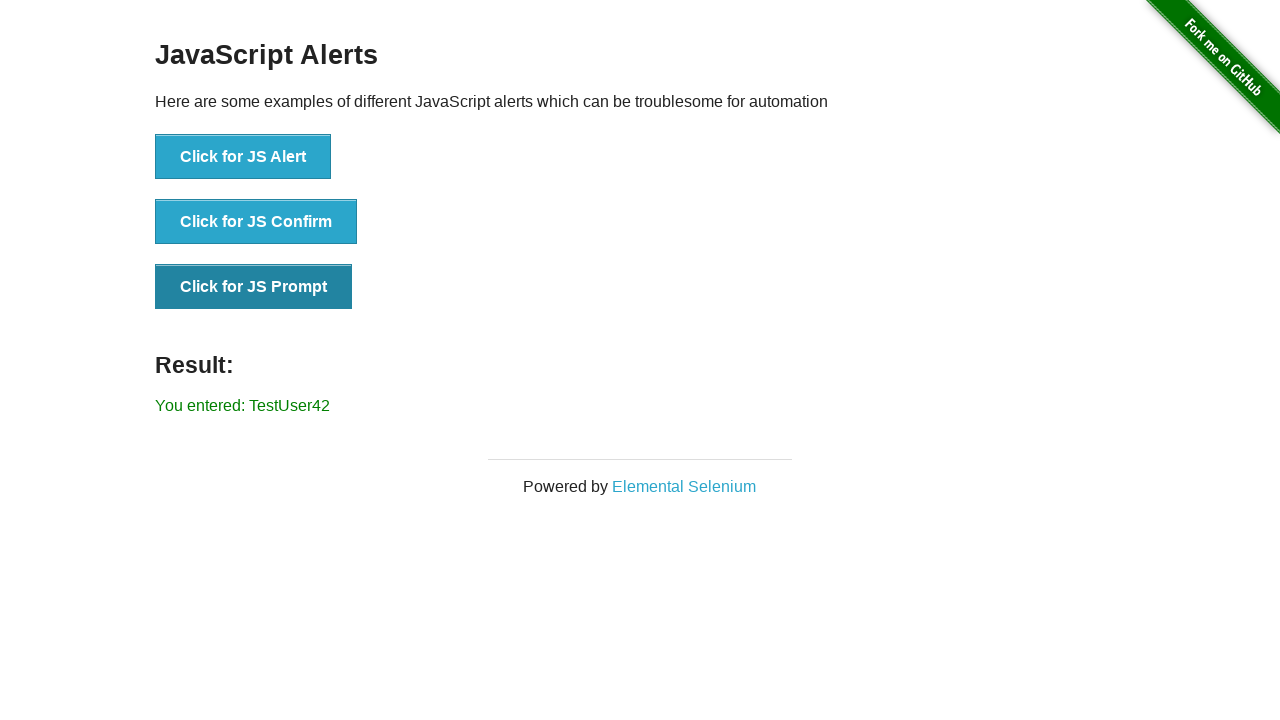

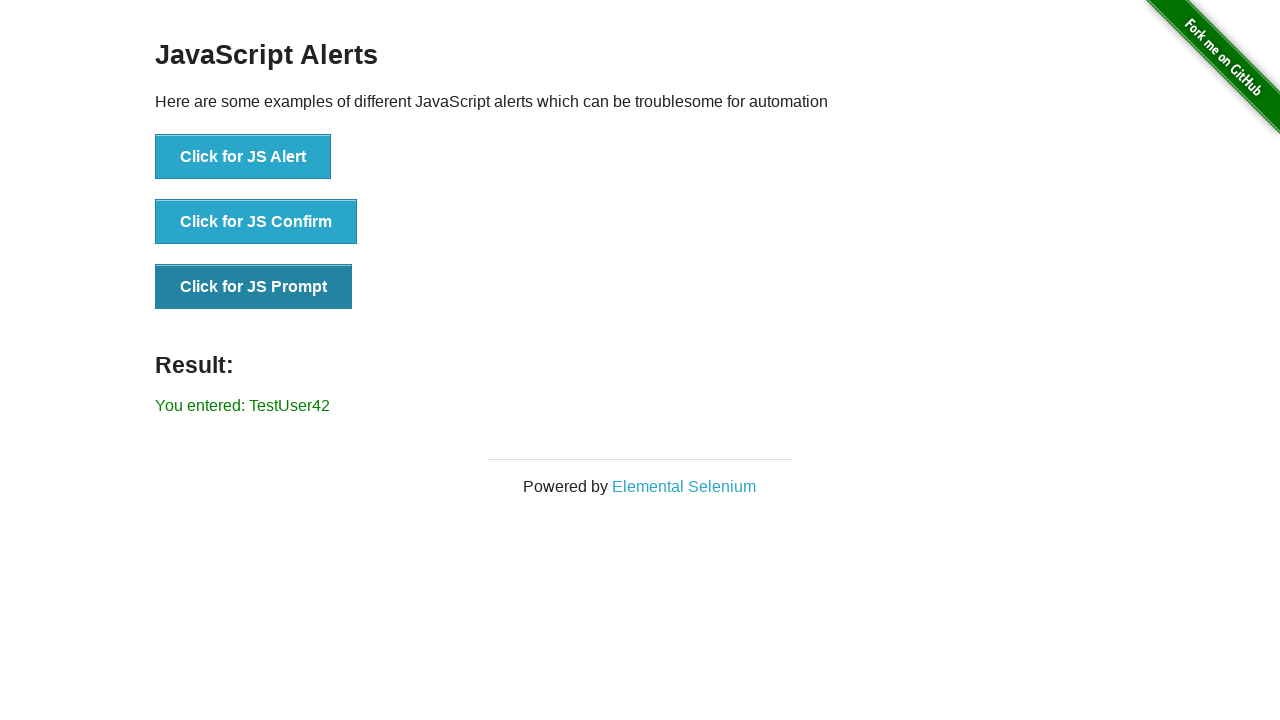